Clicks on the Selenium logo to return to the main page

Starting URL: https://www.selenium.dev/documentation/

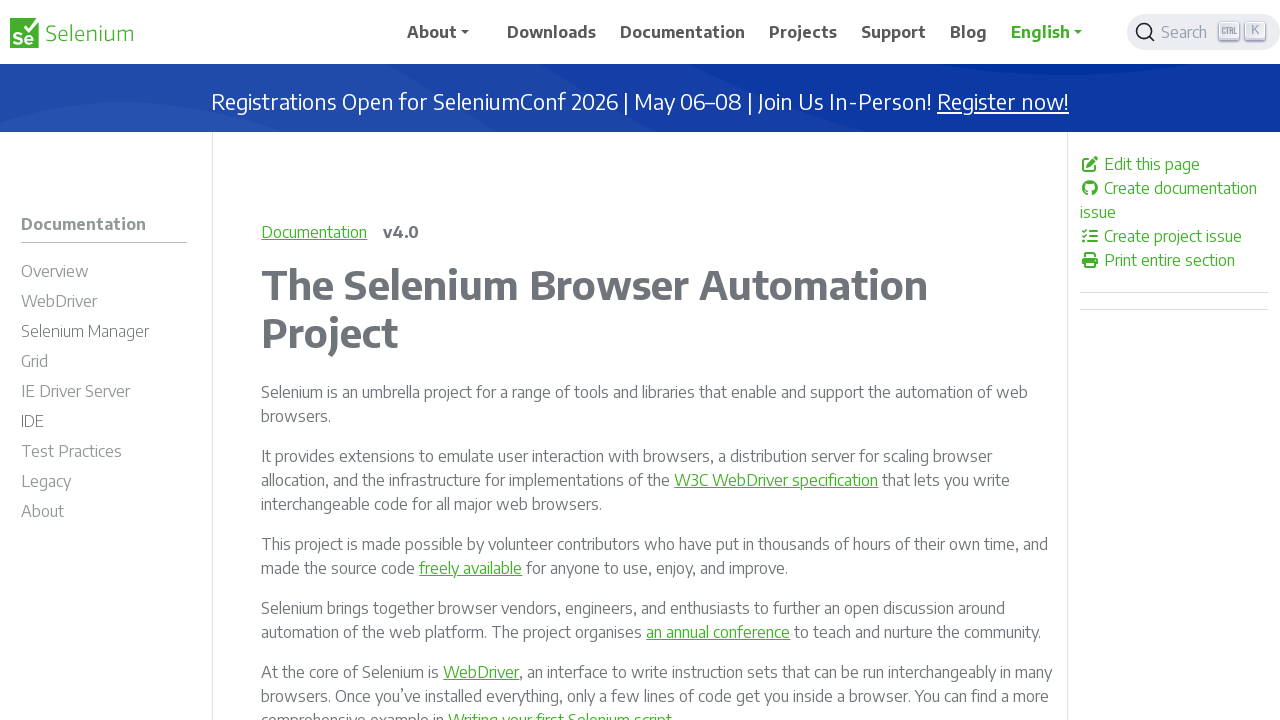

Waited for page DOM content to load
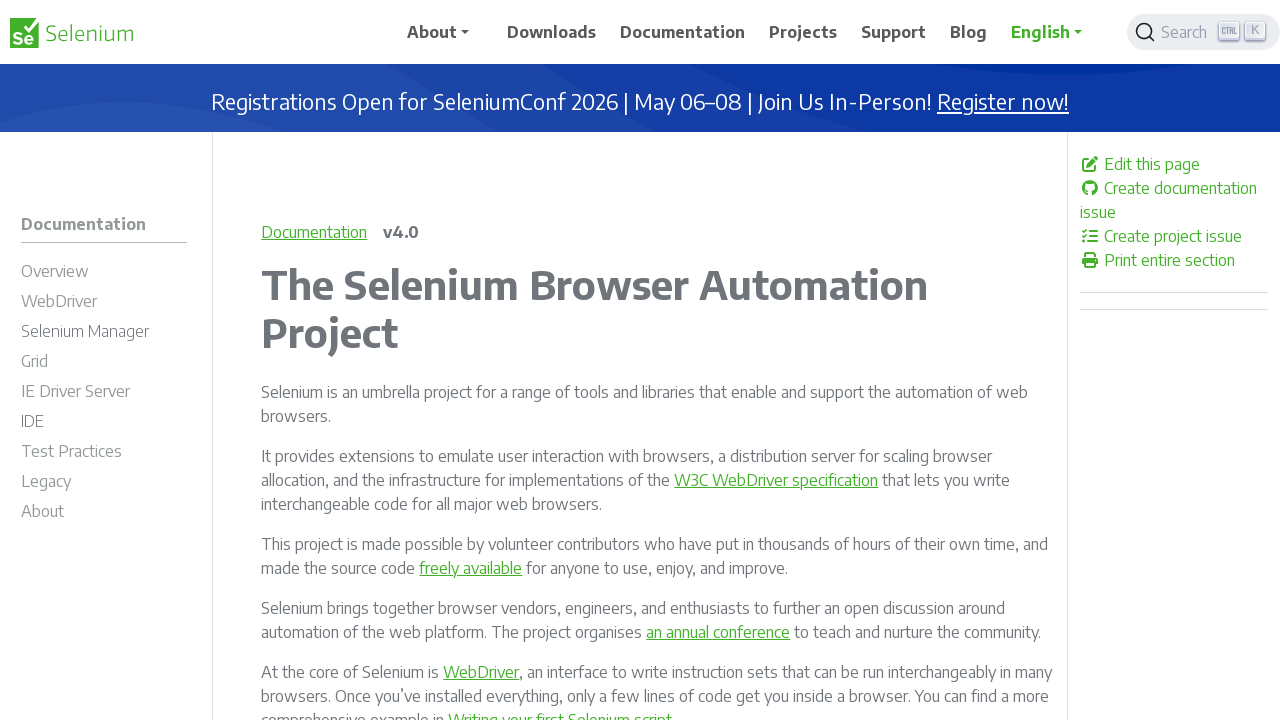

Clicked on Selenium logo to return to main page at (71, 32) on .navbar-brand, .logo, a[href='/']
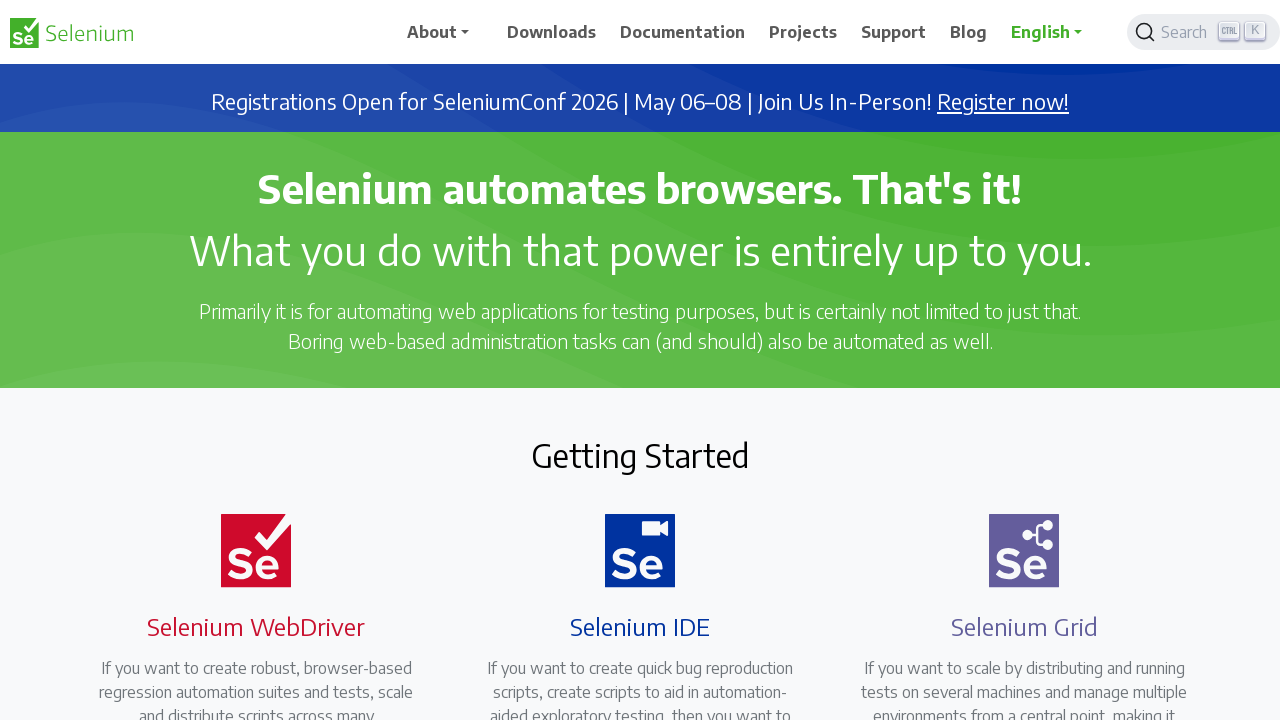

Waited for navigation to main page to complete
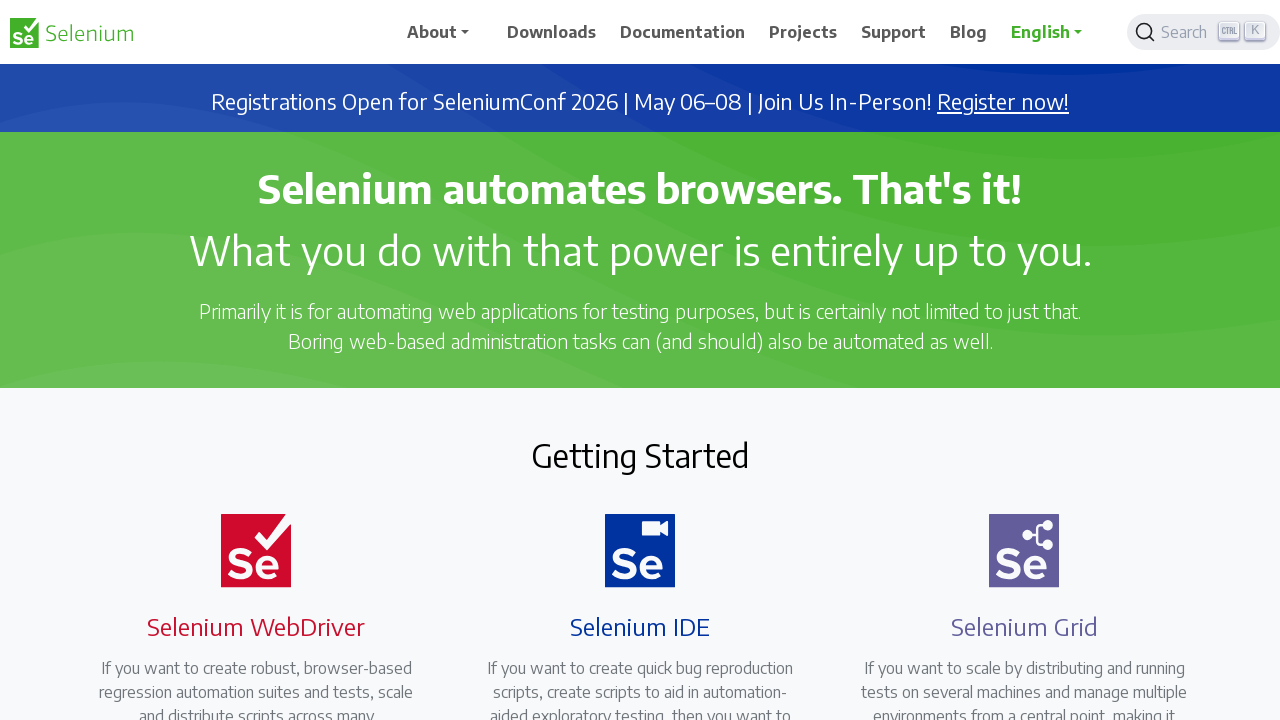

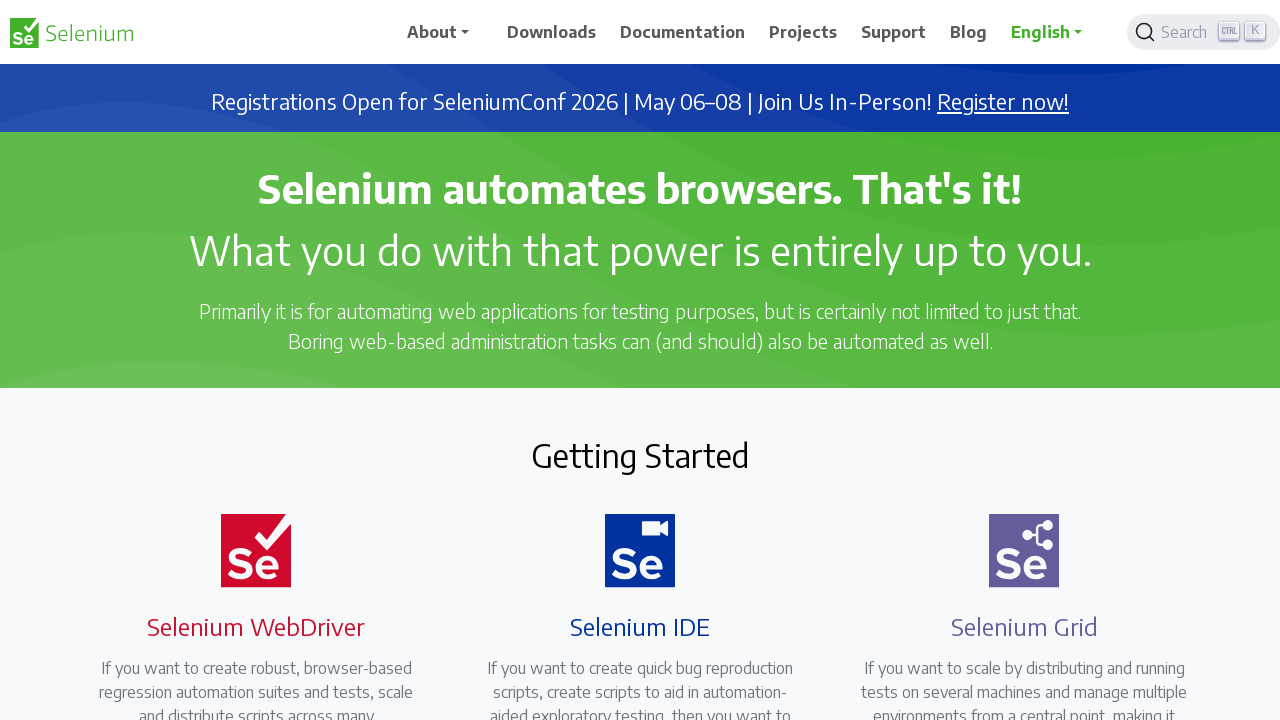